Tests dynamic dropdown for flight origin and destination selection by clicking on dropdowns and selecting cities

Starting URL: https://rahulshettyacademy.com/dropdownsPractise/

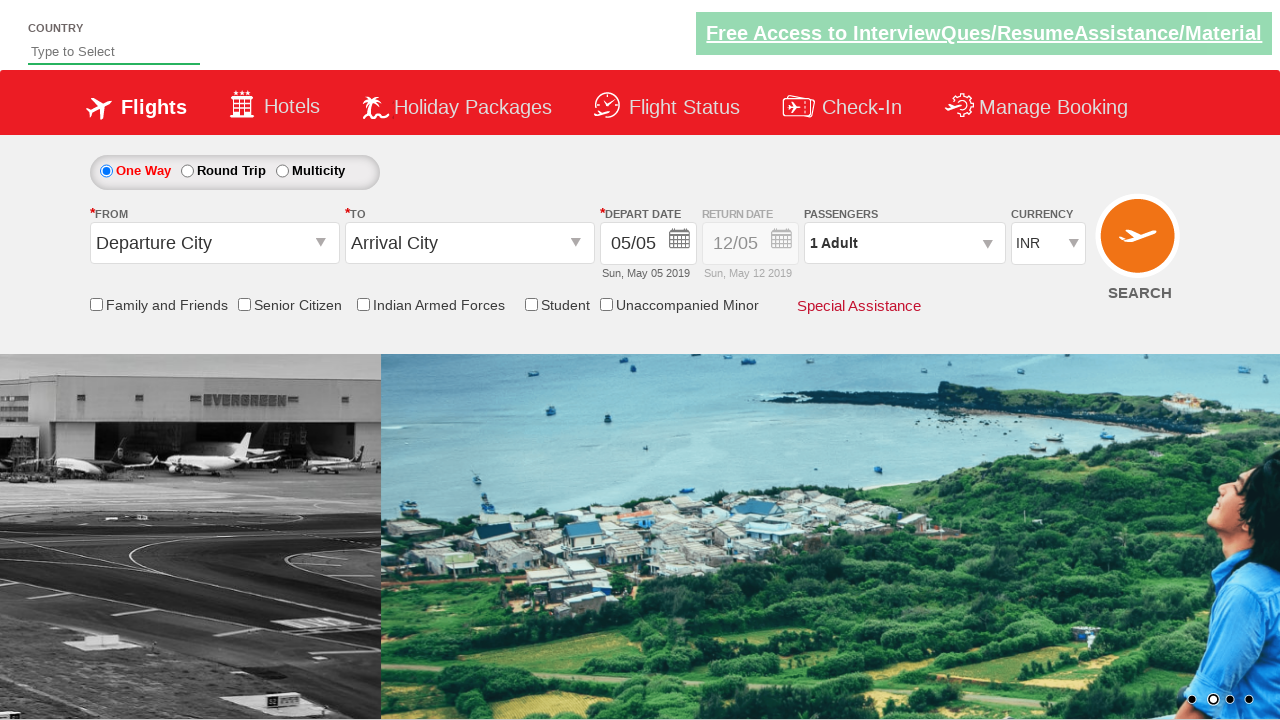

Clicked on origin station dropdown at (214, 243) on #ctl00_mainContent_ddl_originStation1_CTXT
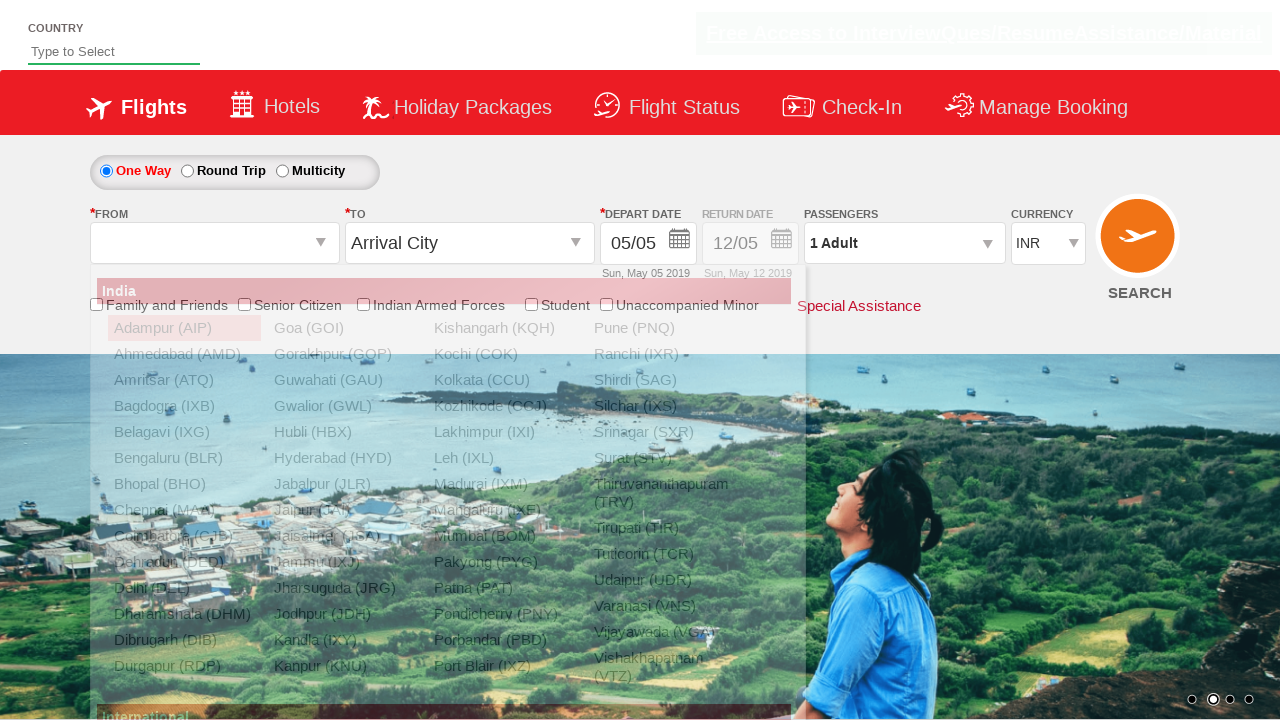

Selected Delhi as origin city at (184, 588) on a[value='DEL']
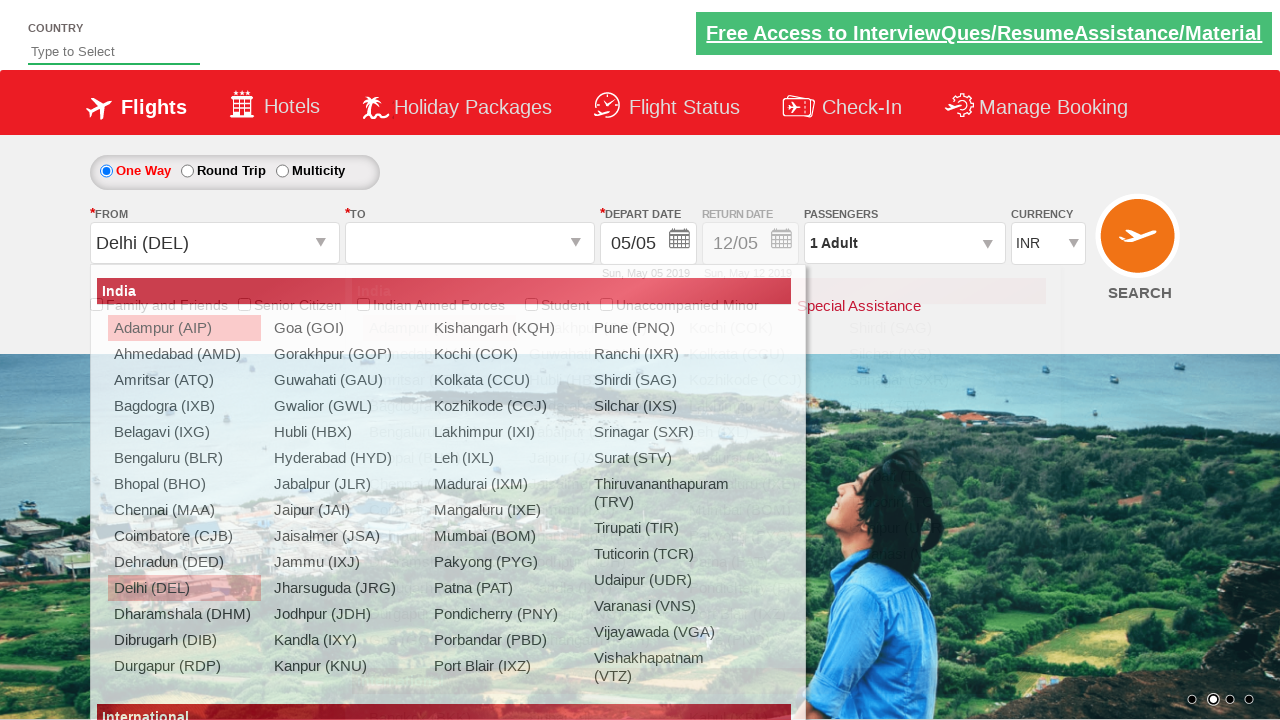

Clicked on destination station dropdown at (470, 243) on #ctl00_mainContent_ddl_destinationStation1_CTXT
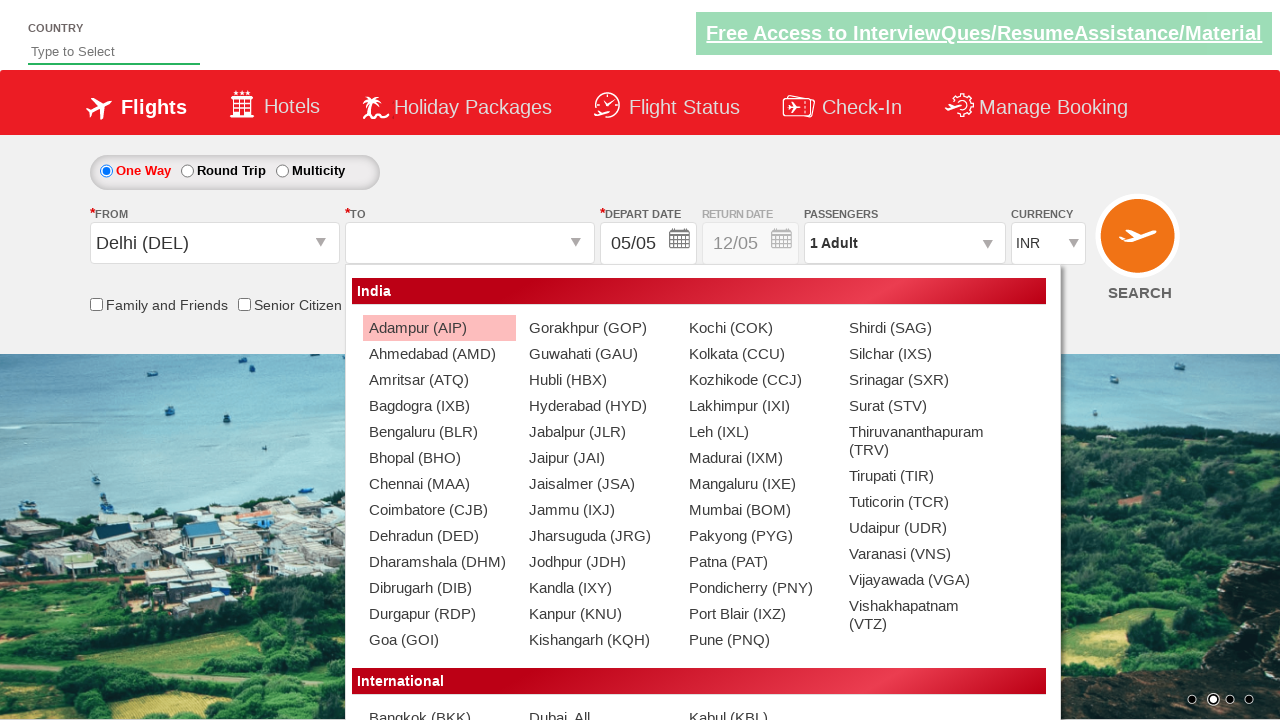

Selected Patna as destination city at (759, 562) on (//a[@value='PAT'])[2]
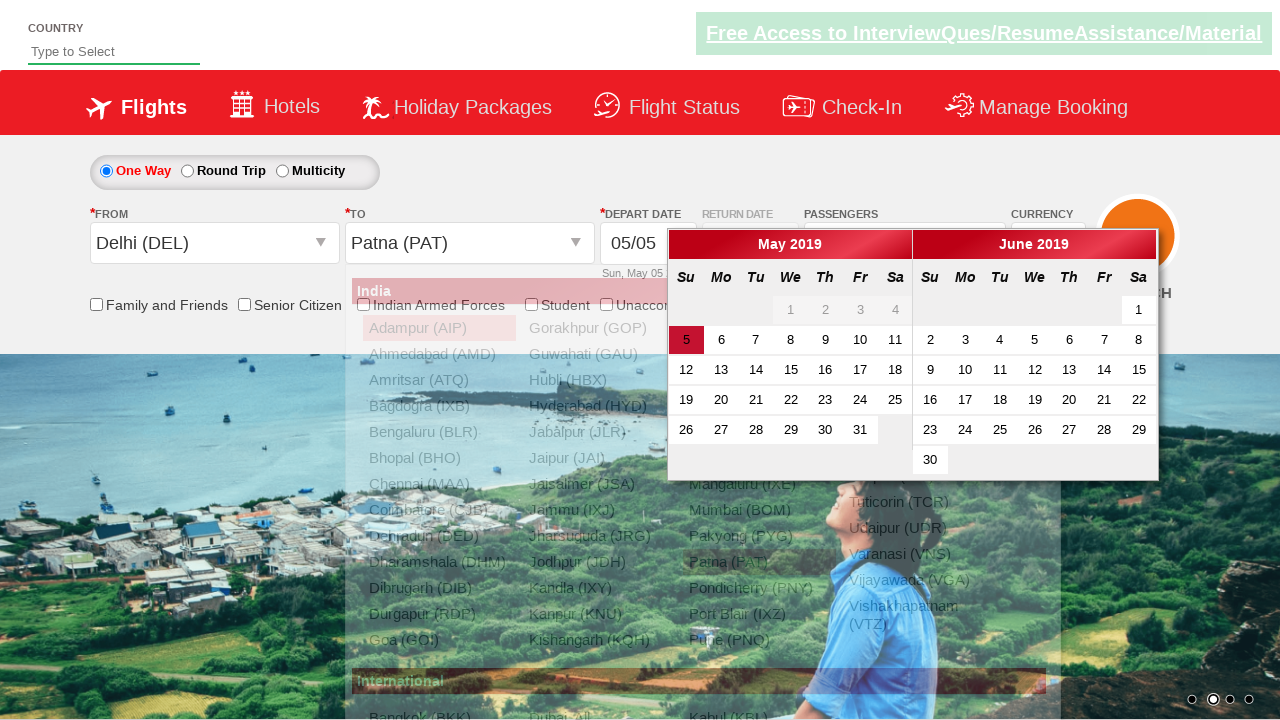

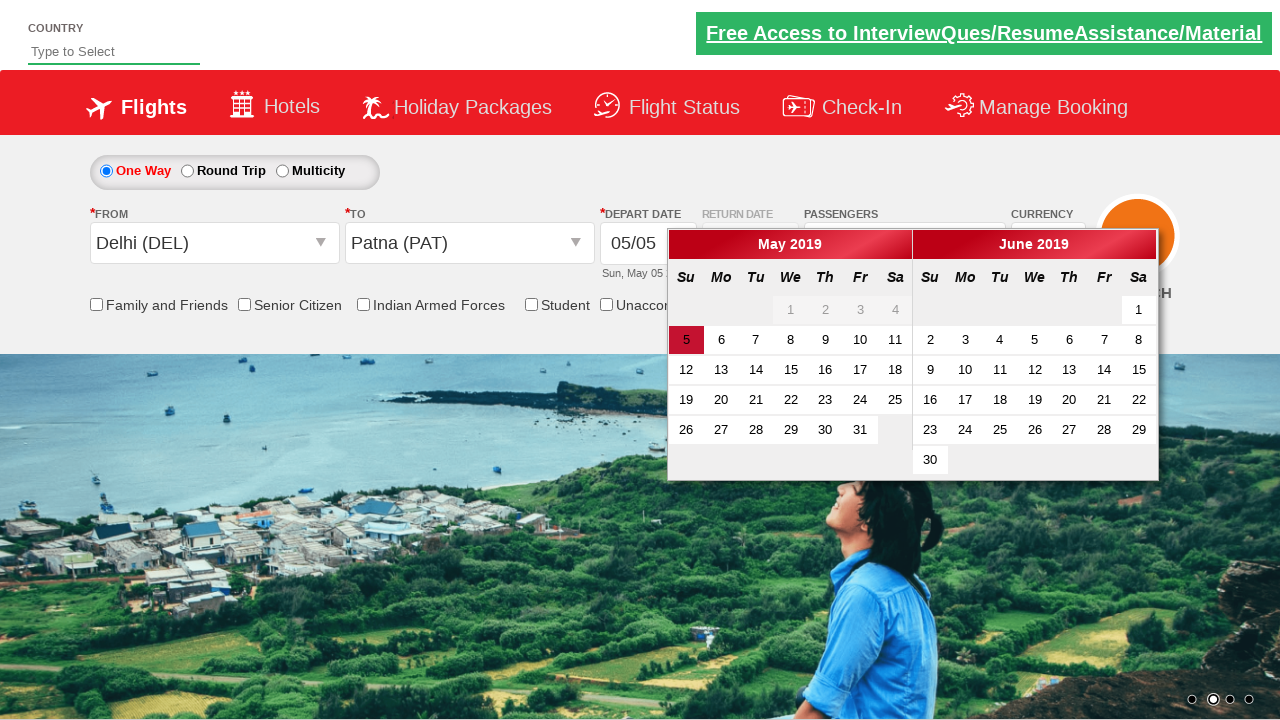